Tests iframe functionality on DemoQA by navigating to the Frames section, switching into two different iframes, and verifying the text content within each frame.

Starting URL: https://demoqa.com/

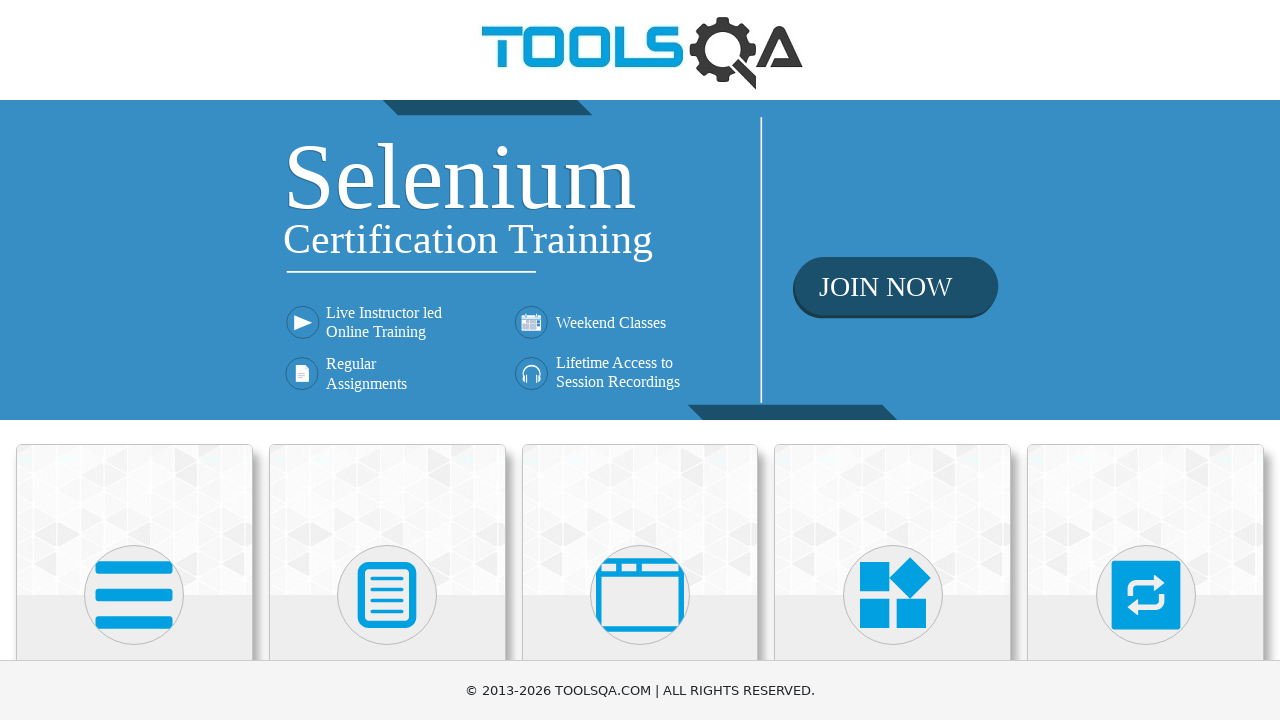

Clicked on 'Alerts, Frame & Windows' menu at (640, 360) on xpath=//h5[text()='Alerts, Frame & Windows']
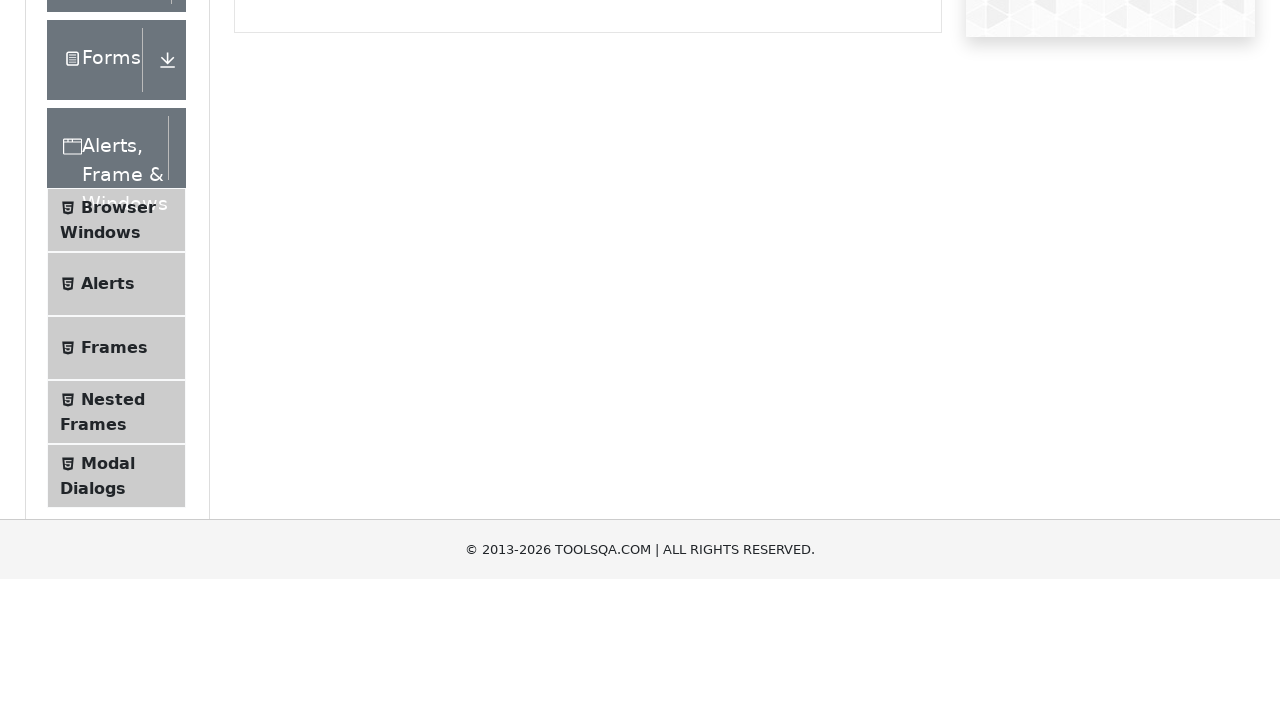

Clicked on 'Frames' submenu at (114, 565) on xpath=//span[text()='Frames']
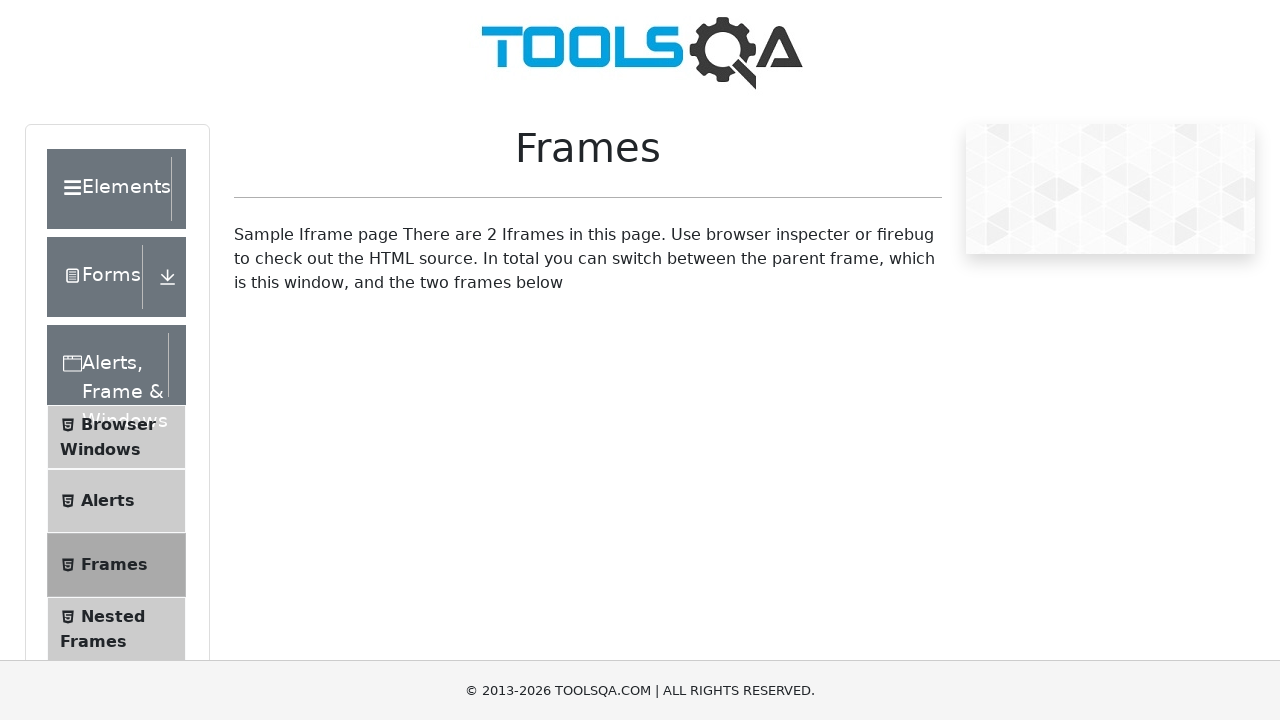

Located Frame One (#frame1)
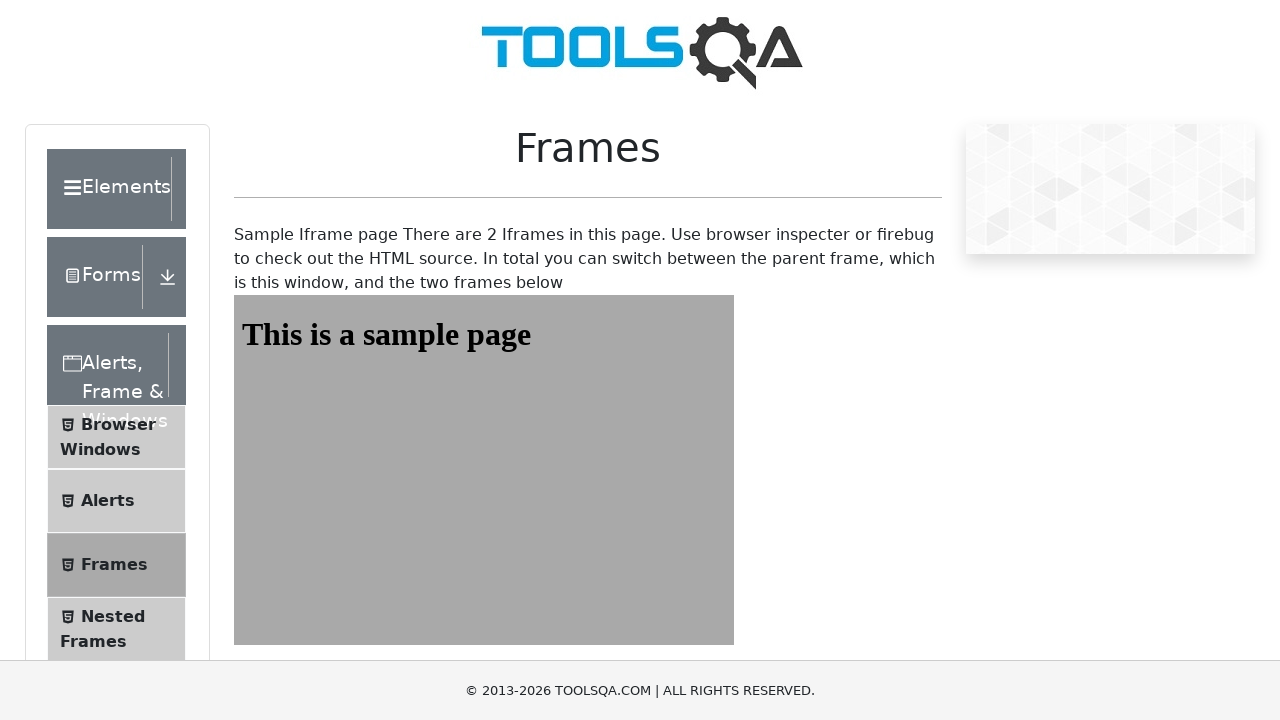

Retrieved text content from Frame One: 'This is a sample page'
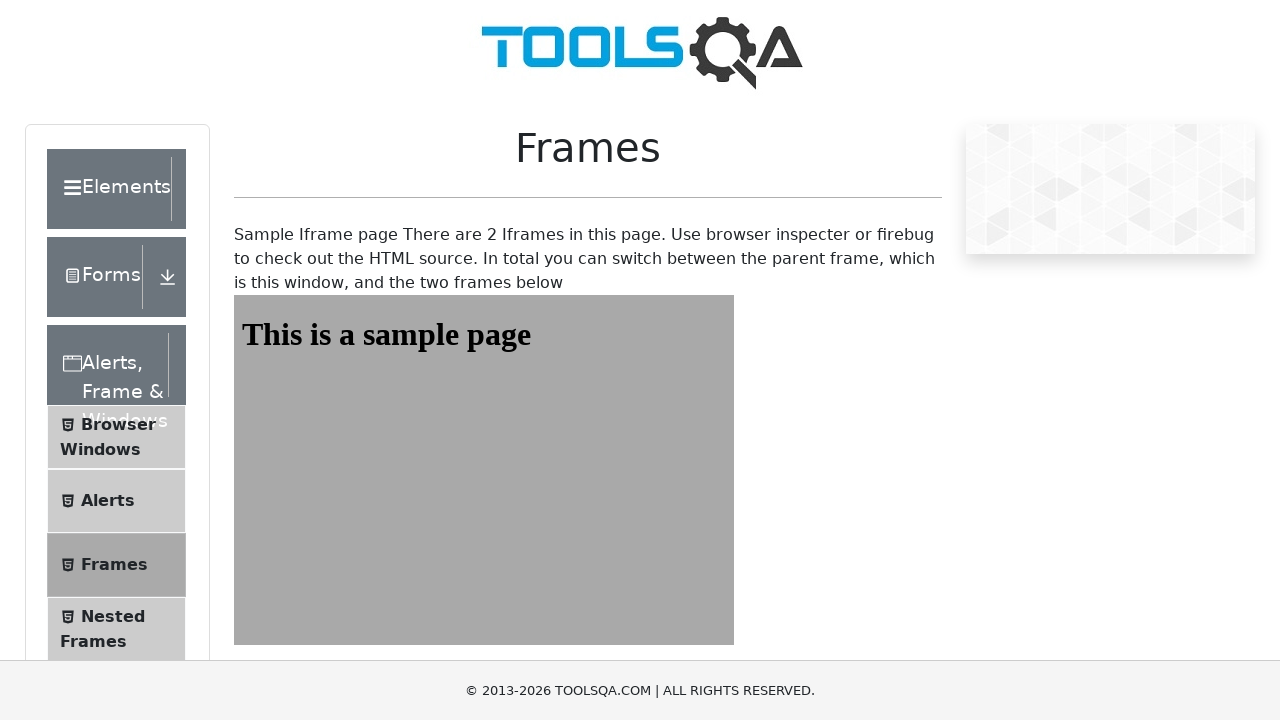

Verified Frame One text content matches expected value
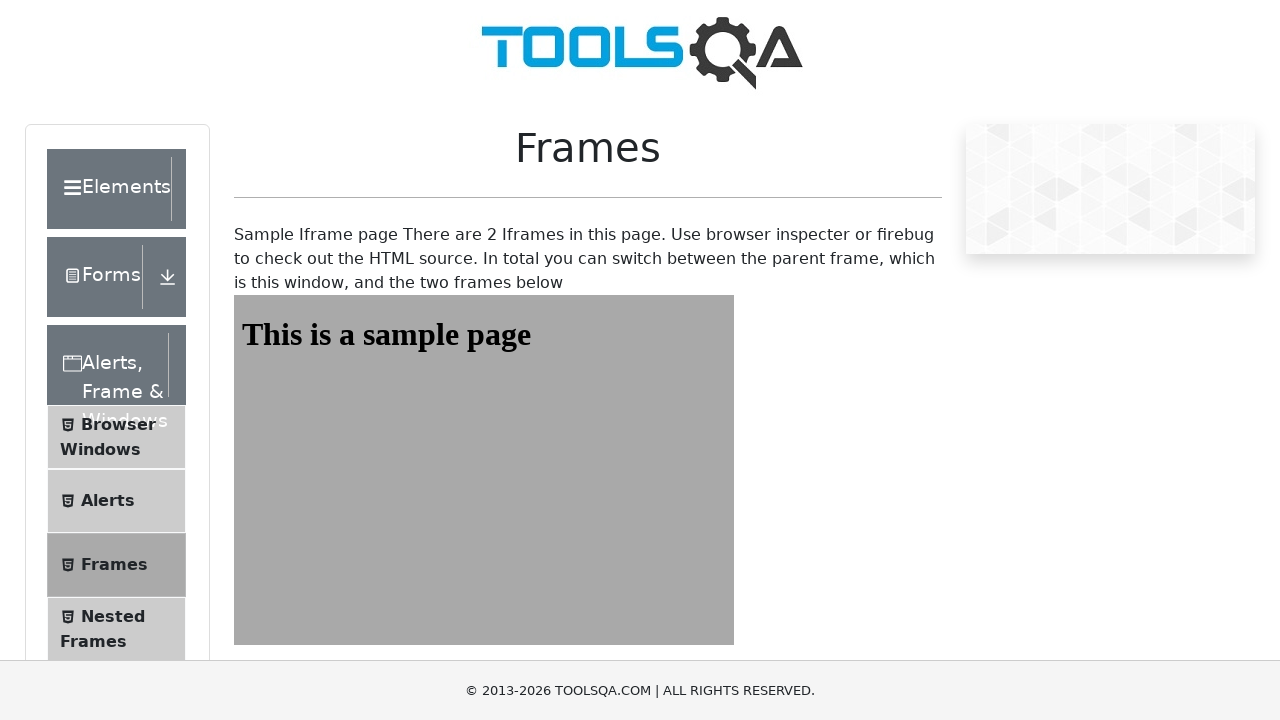

Located Frame Two (#frame2)
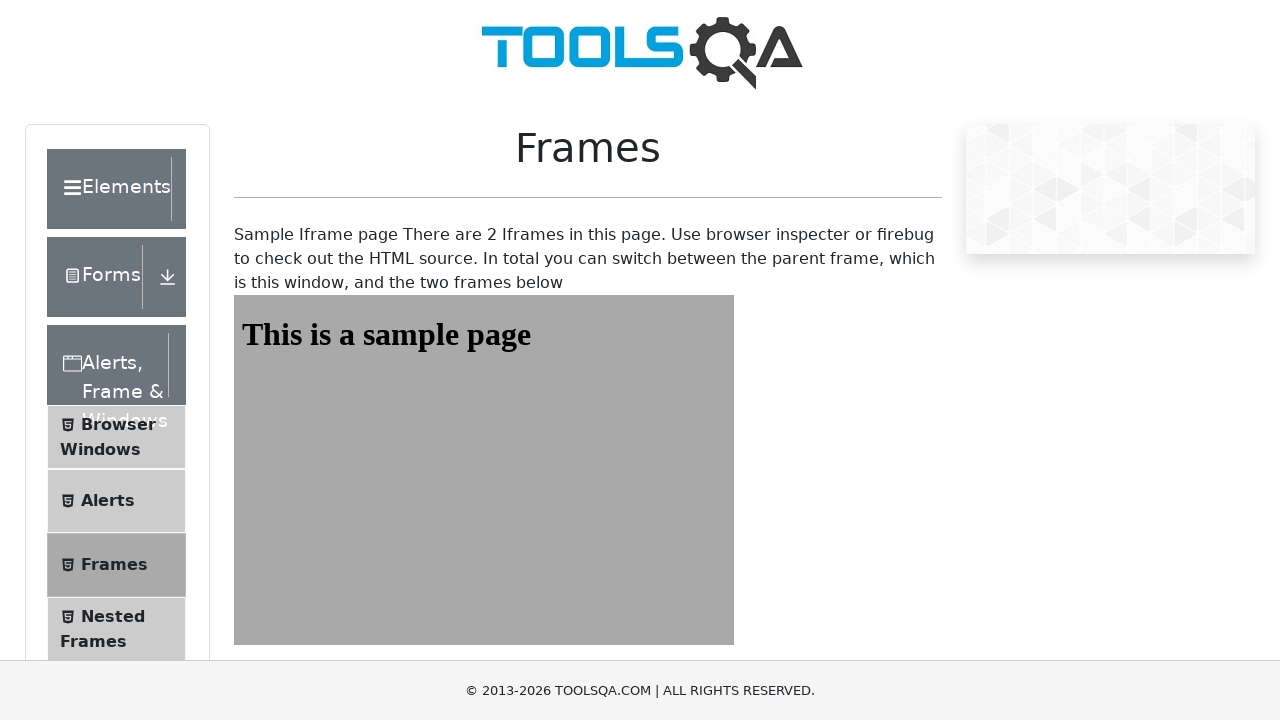

Retrieved text content from Frame Two: 'This is a sample page'
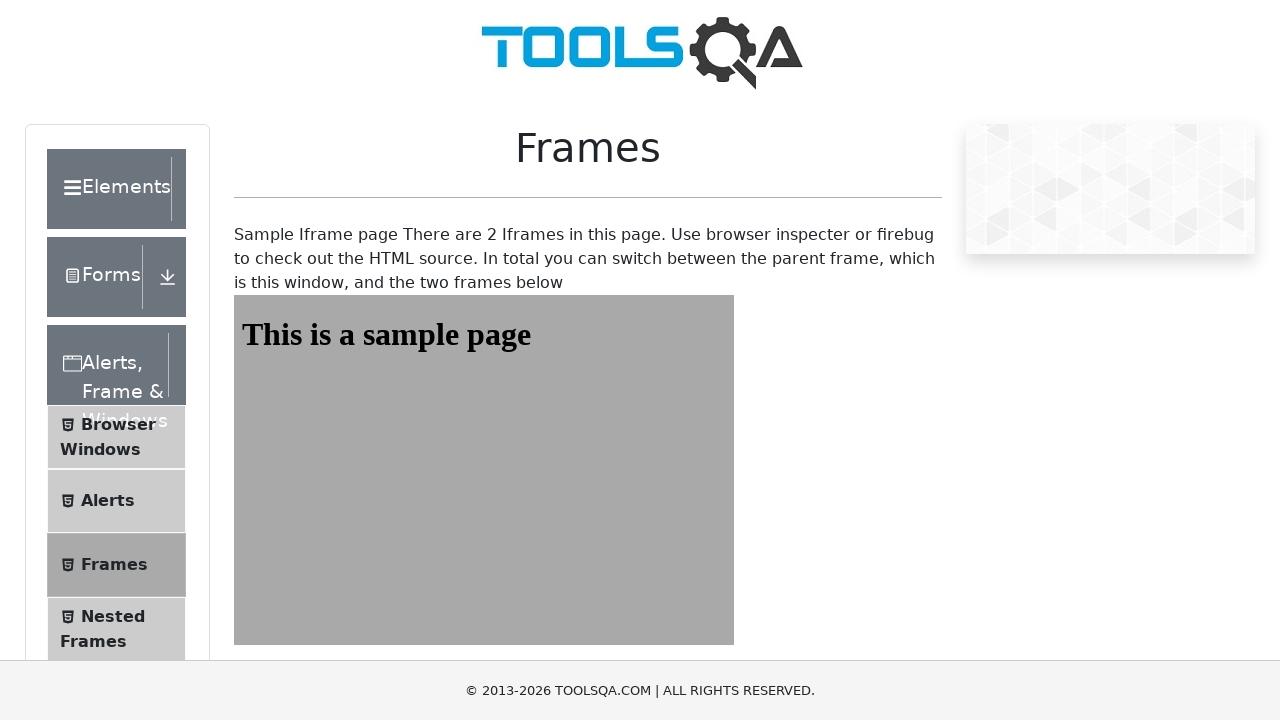

Verified Frame Two text content matches expected value
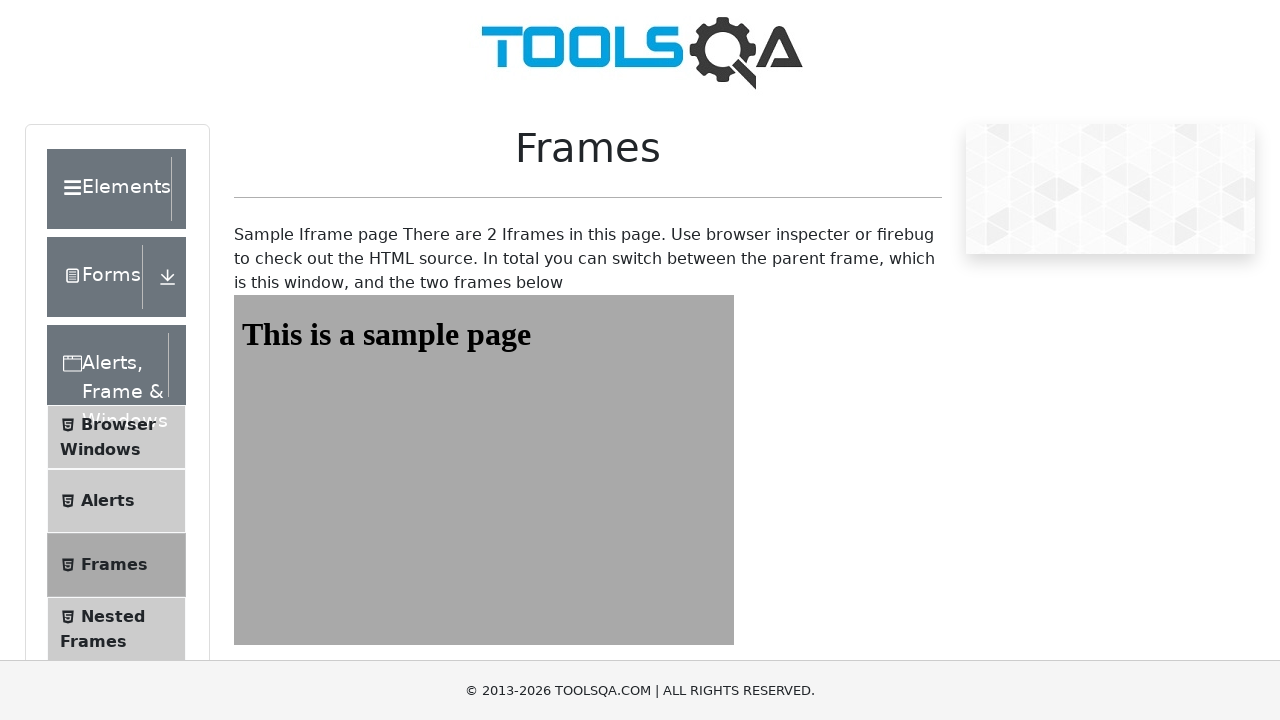

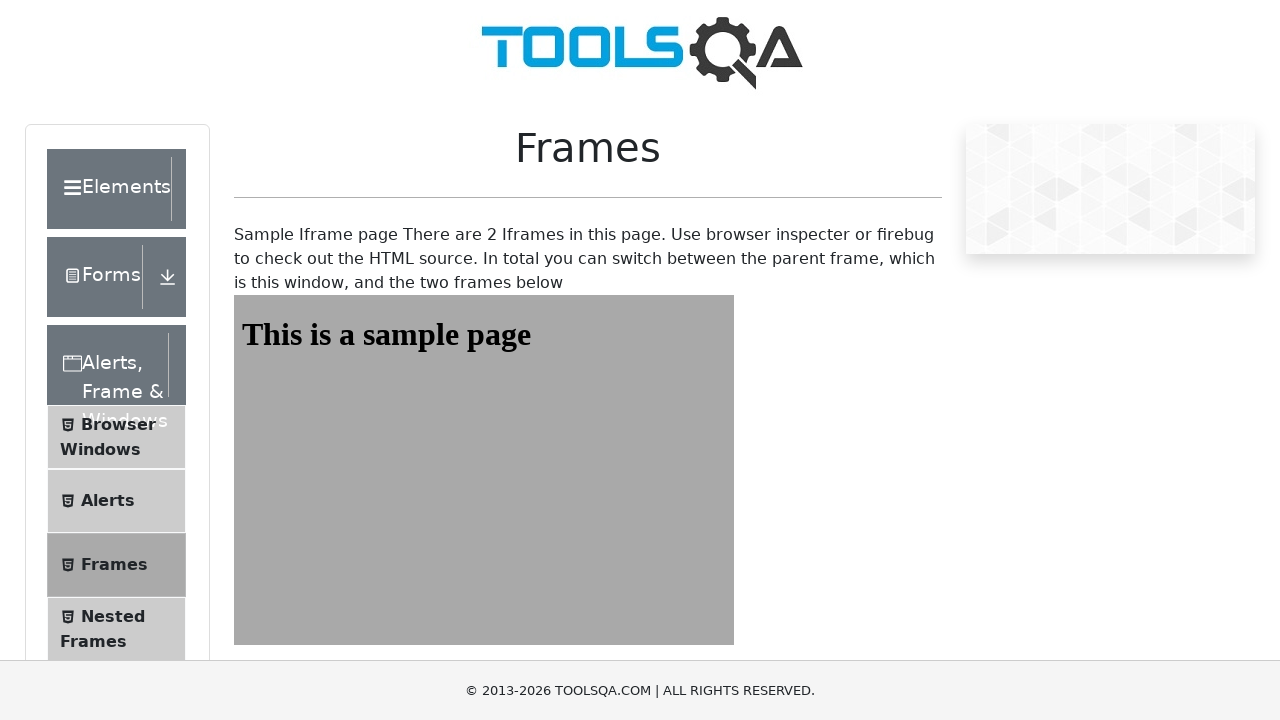